Tests the Automation Exercise homepage by verifying the page title and clicking on a button (likely "Add to Cart" or similar success button)

Starting URL: https://www.automationexercise.com/

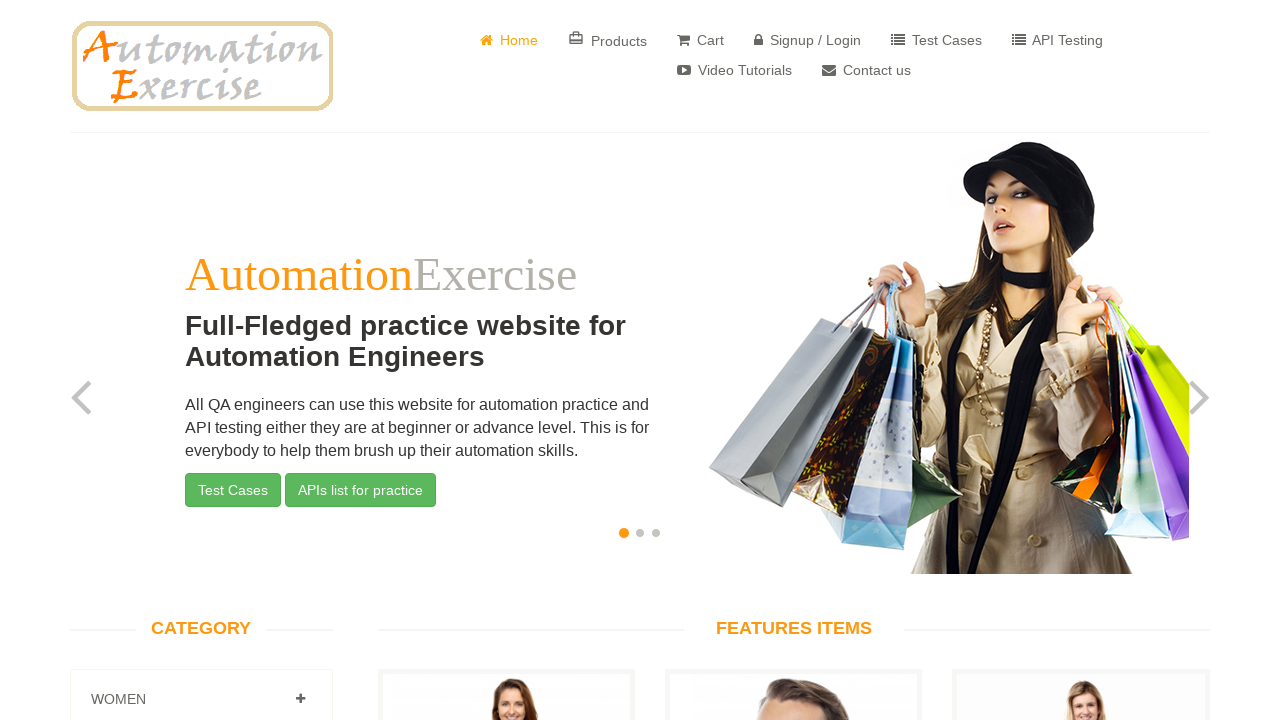

Verified page title is 'Automation Exercise'
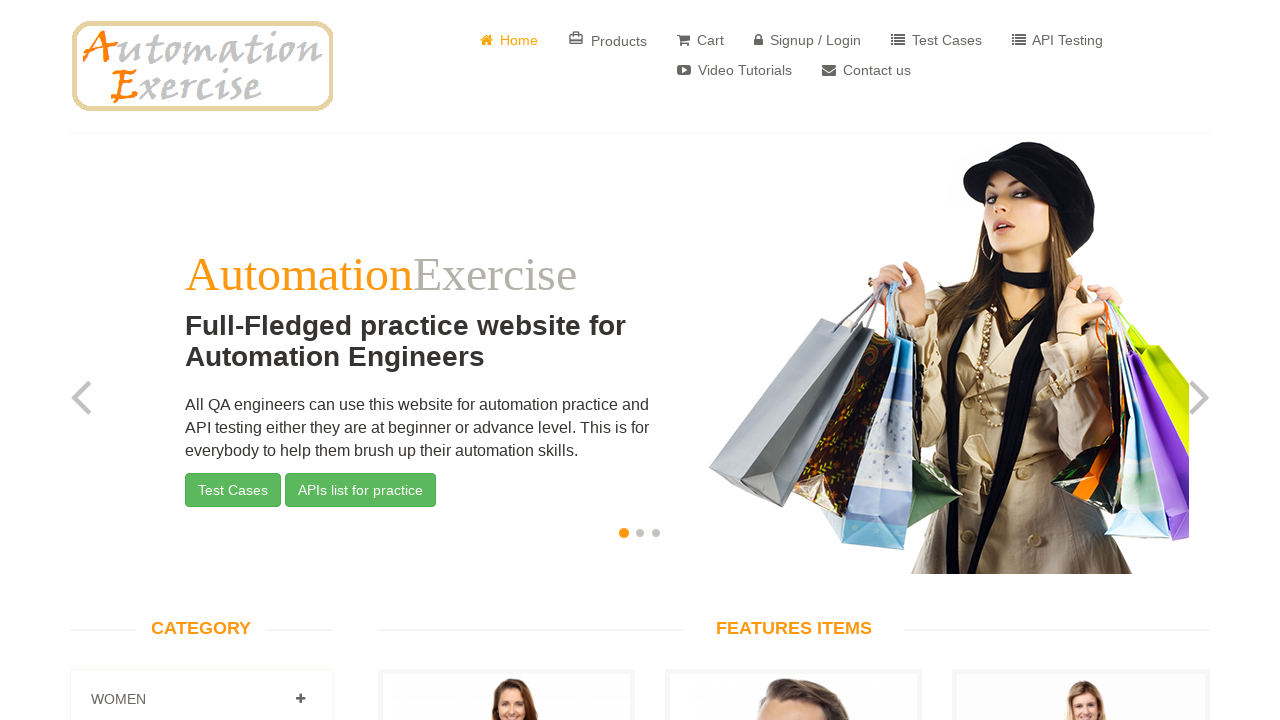

Clicked the third success button at (233, 18) on (//button[@class='btn btn-success'])[3]
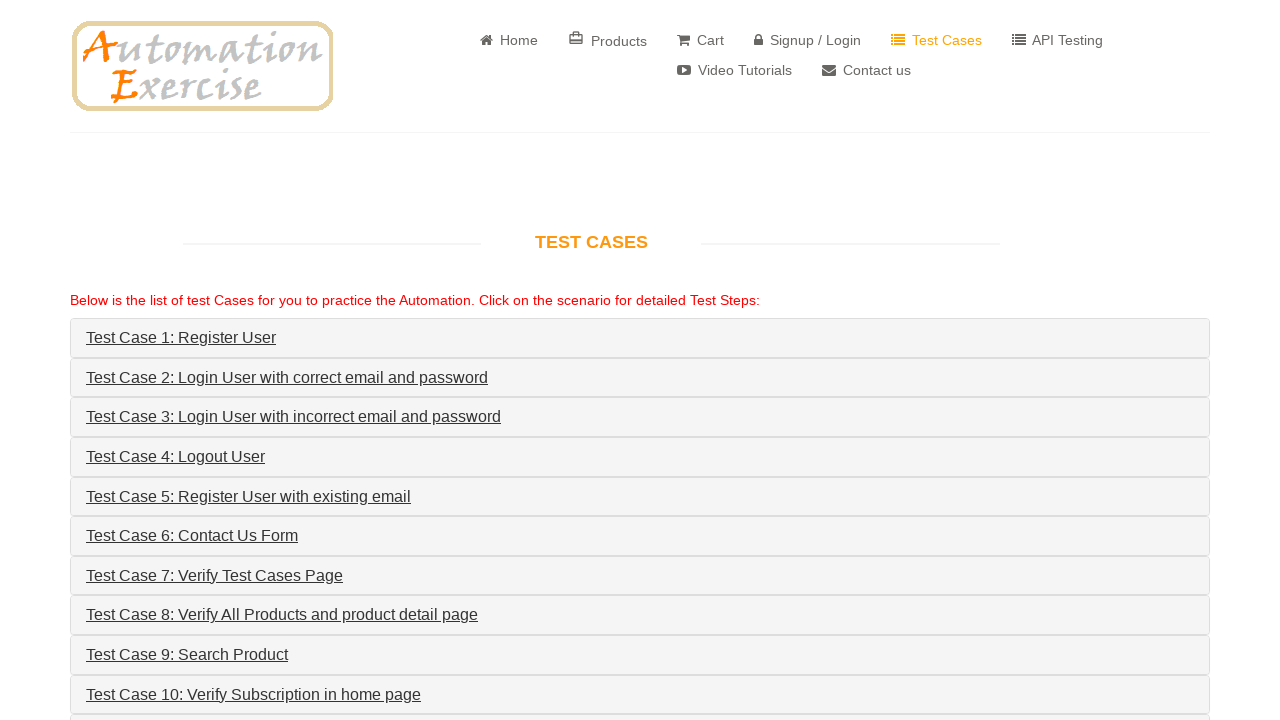

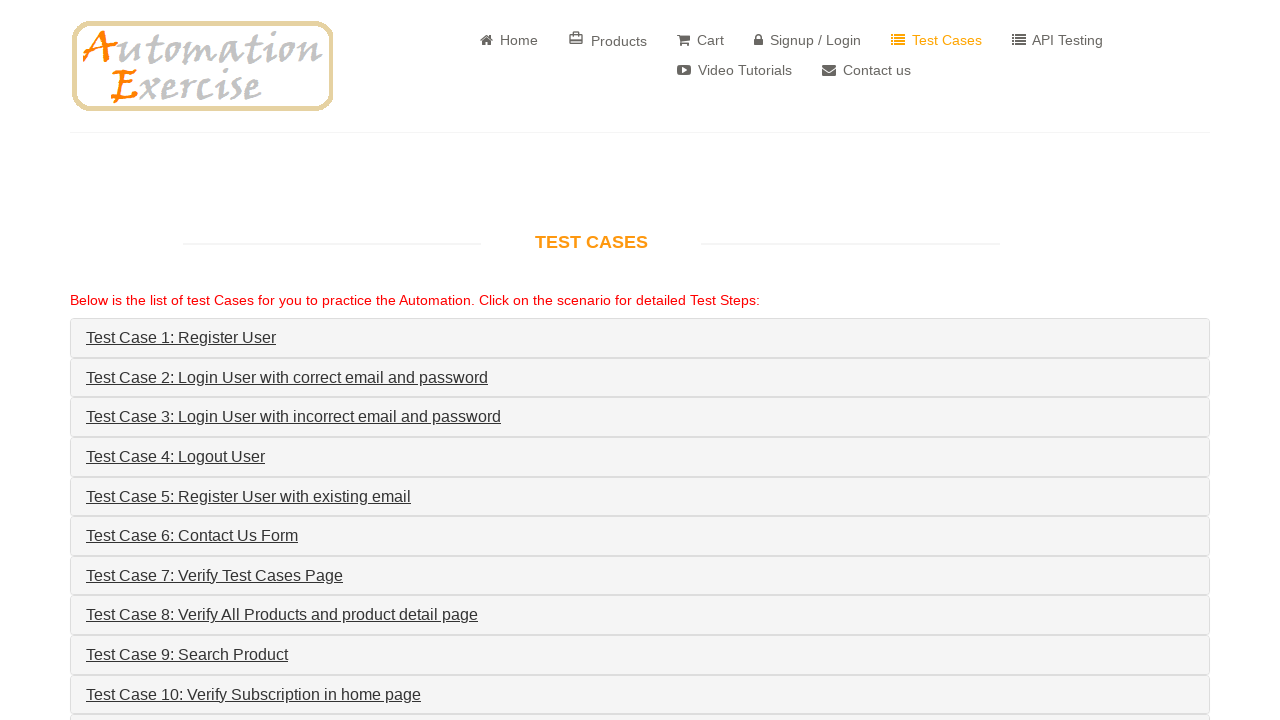